Tests writing text into nested iframes by clicking to open the second case tab, then navigating through nested iframe contexts to fill a text input

Starting URL: https://demo.automationtesting.in/Frames.html

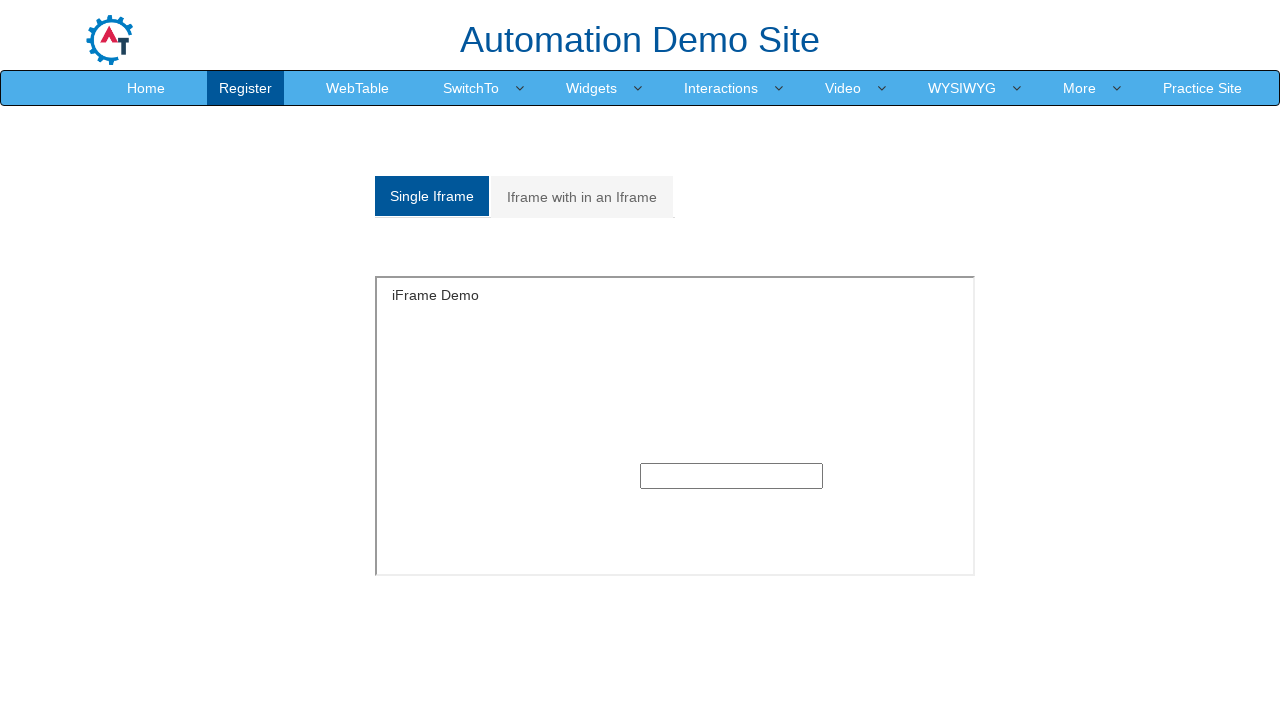

Clicked on 'Iframe with in an Iframe' tab to open second case at (582, 197) on a[href='#Multiple']
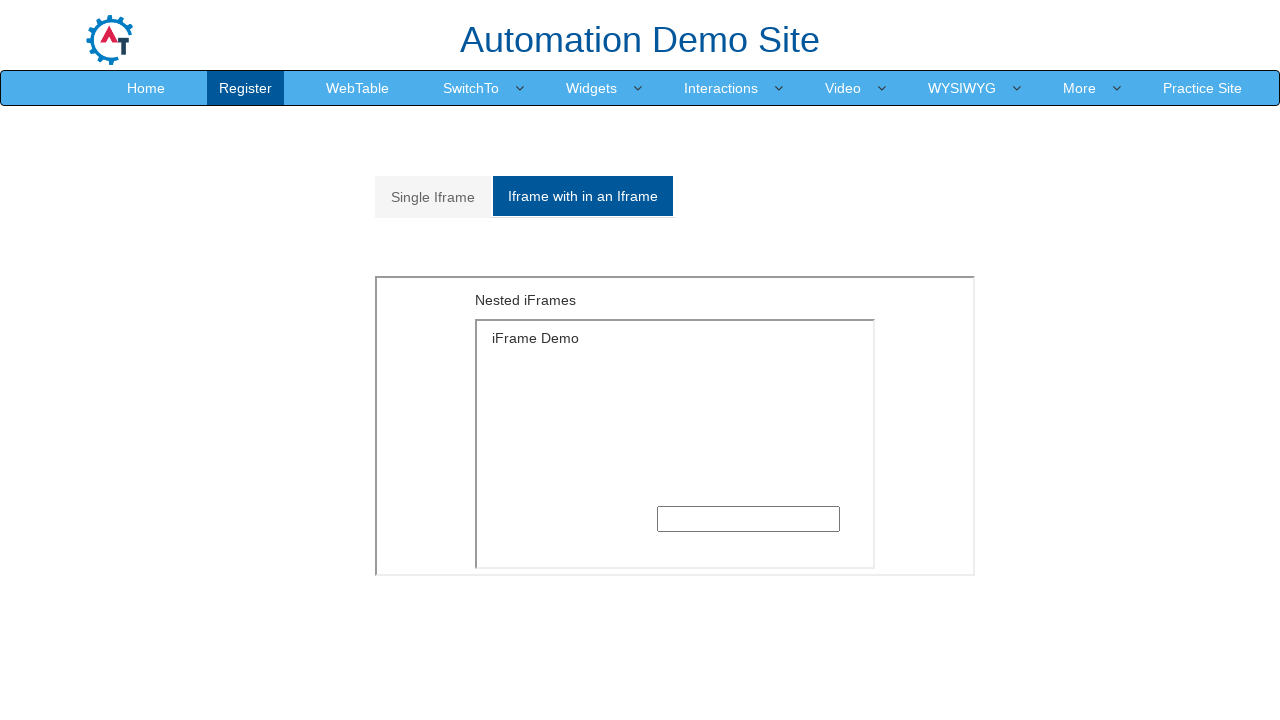

Nested iframe structure loaded and visible
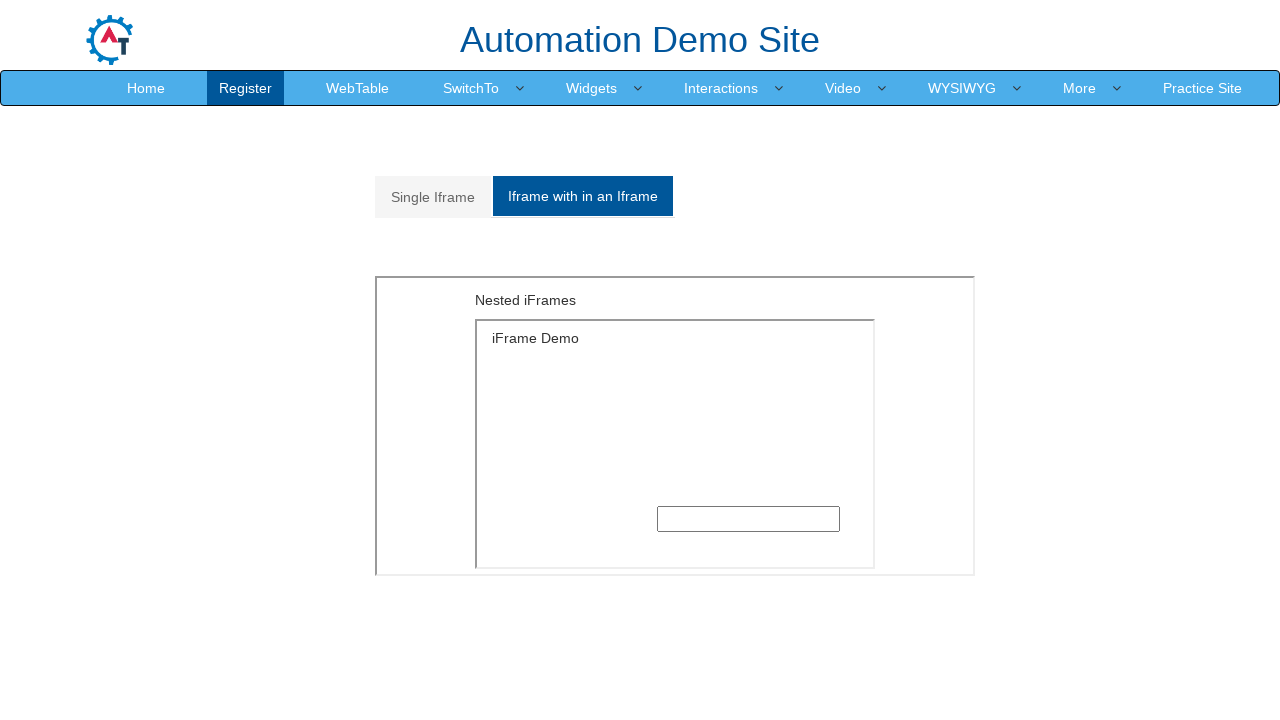

Located outer iframe context
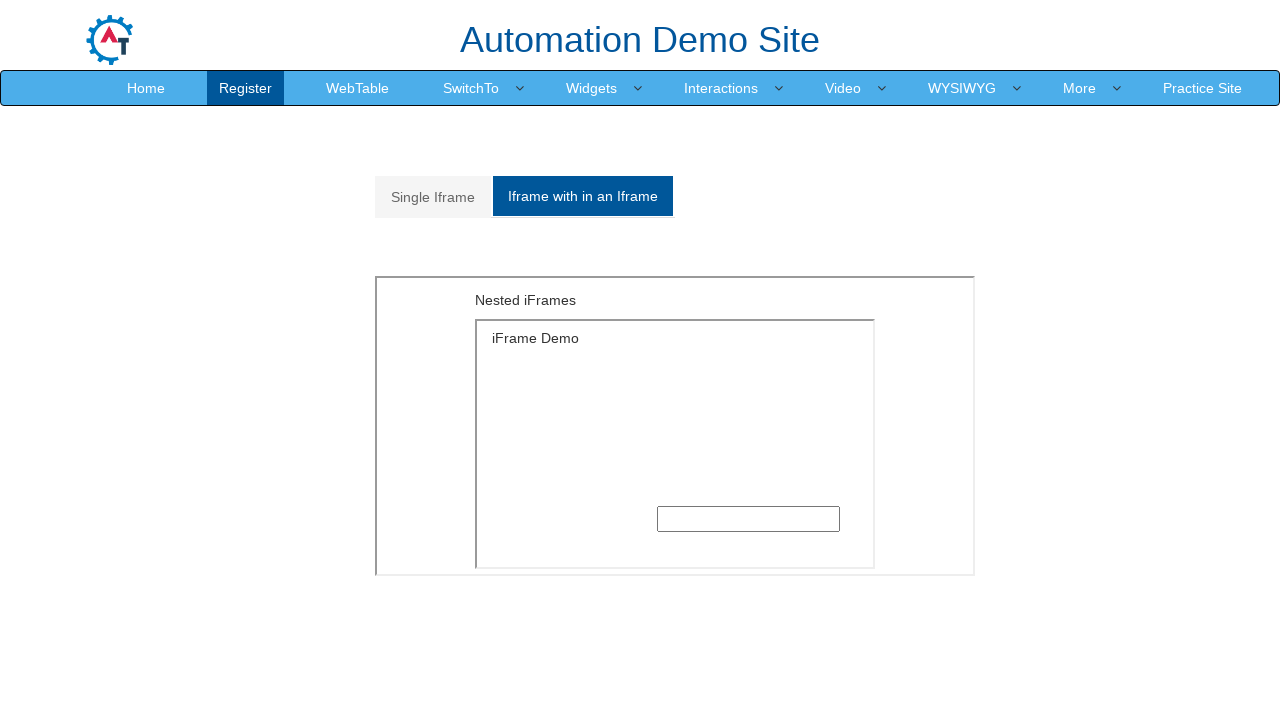

Located inner iframe context within outer iframe
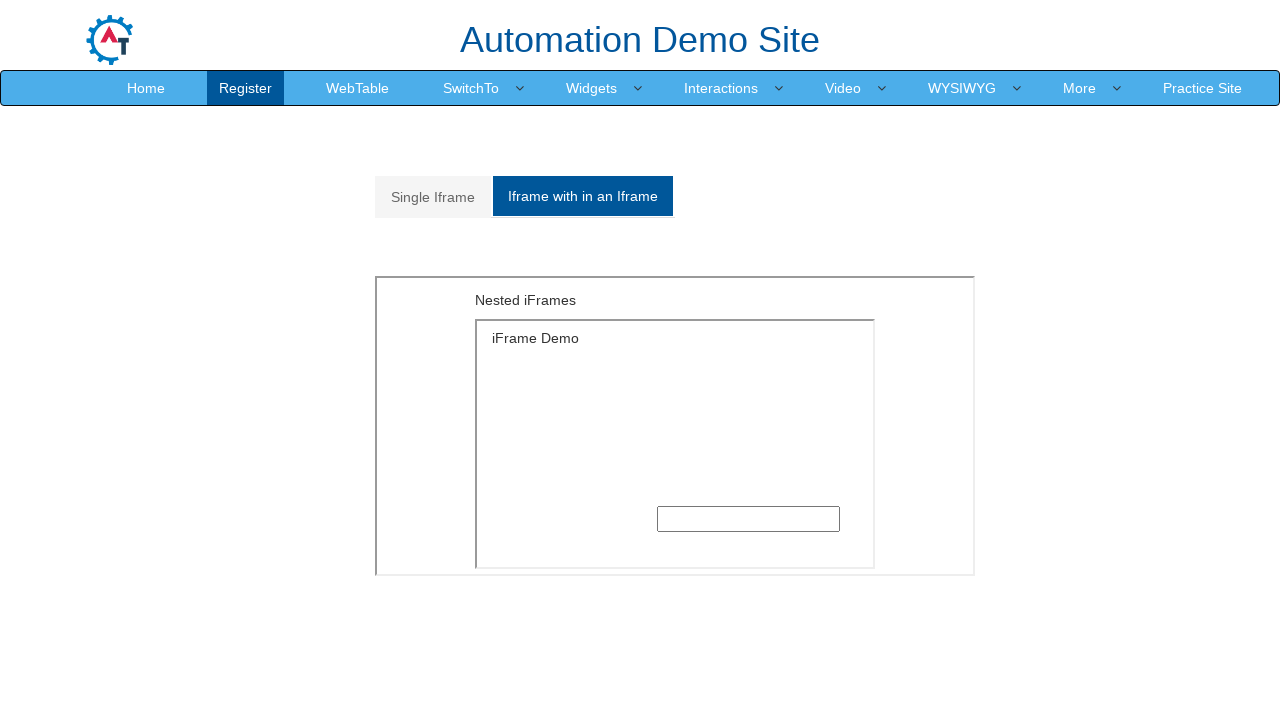

Filled text input in nested iframe with 'Teste de texto em Iframes aninhados' on #Multiple iframe >> internal:control=enter-frame >> iframe >> internal:control=e
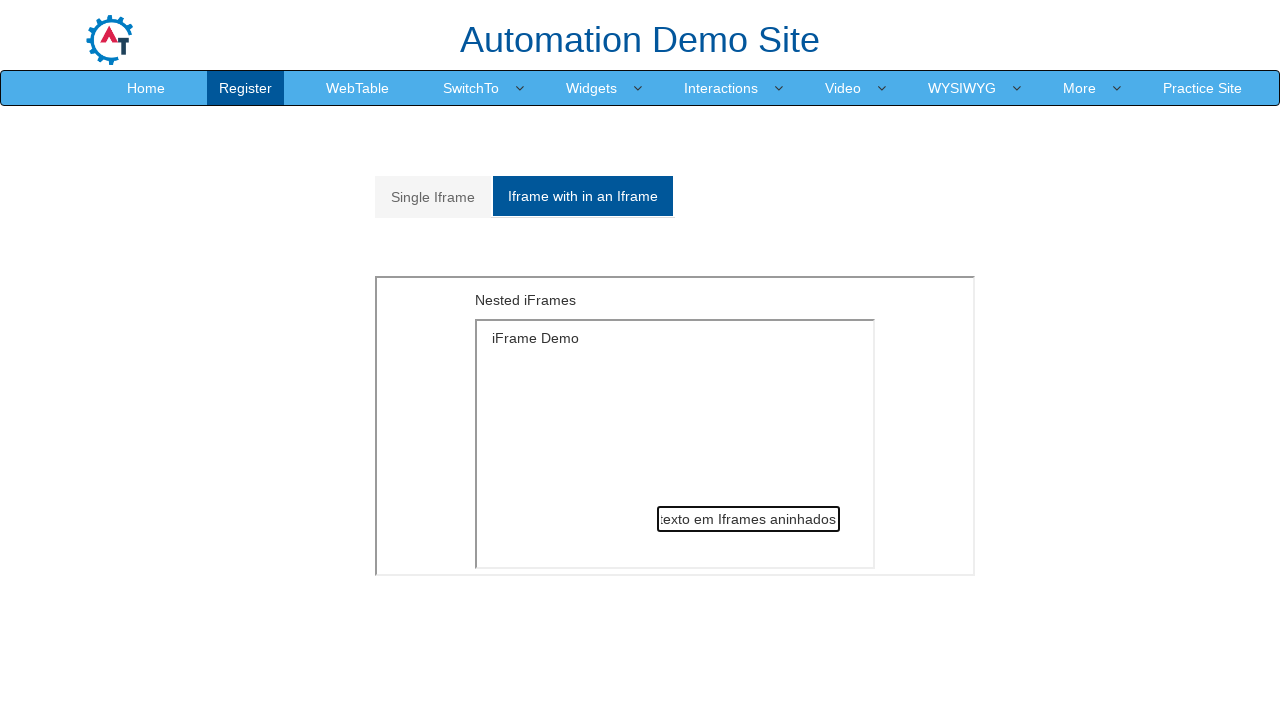

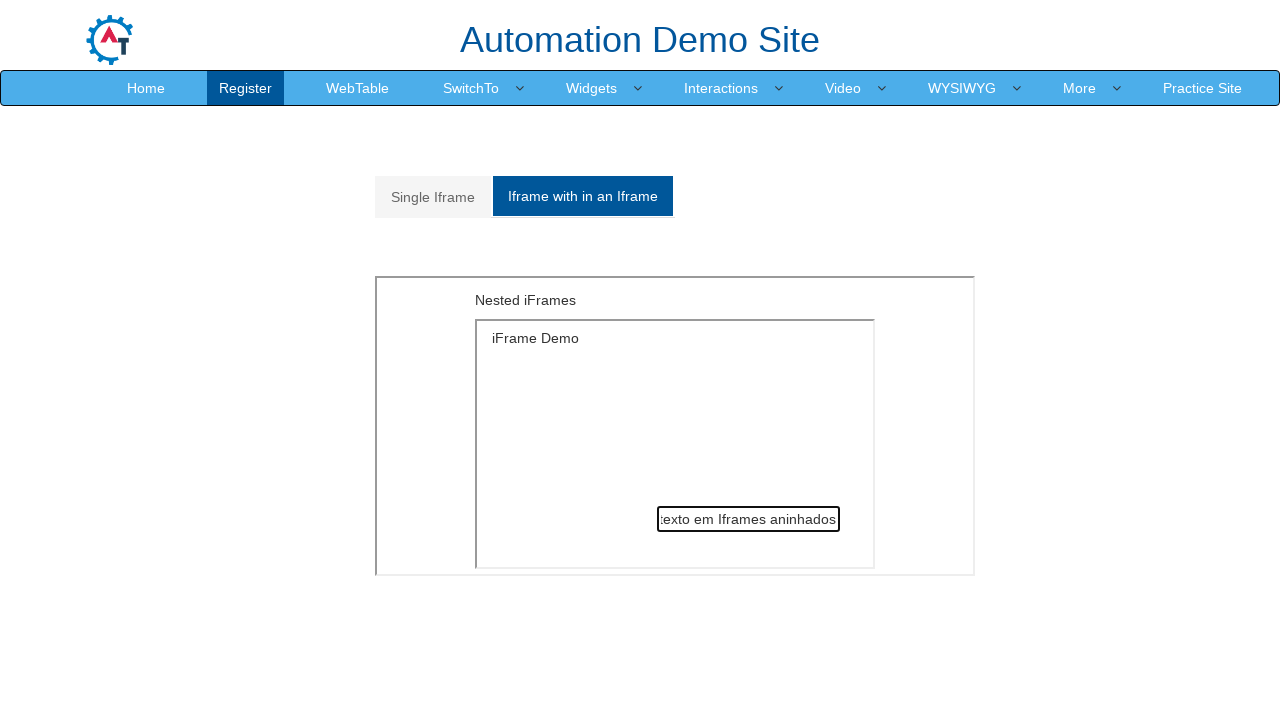